Tests the NHS Jobs website search functionality by entering a job title query, submitting the search, and sorting results by newest date posted.

Starting URL: https://www.jobs.nhs.uk/candidate/search

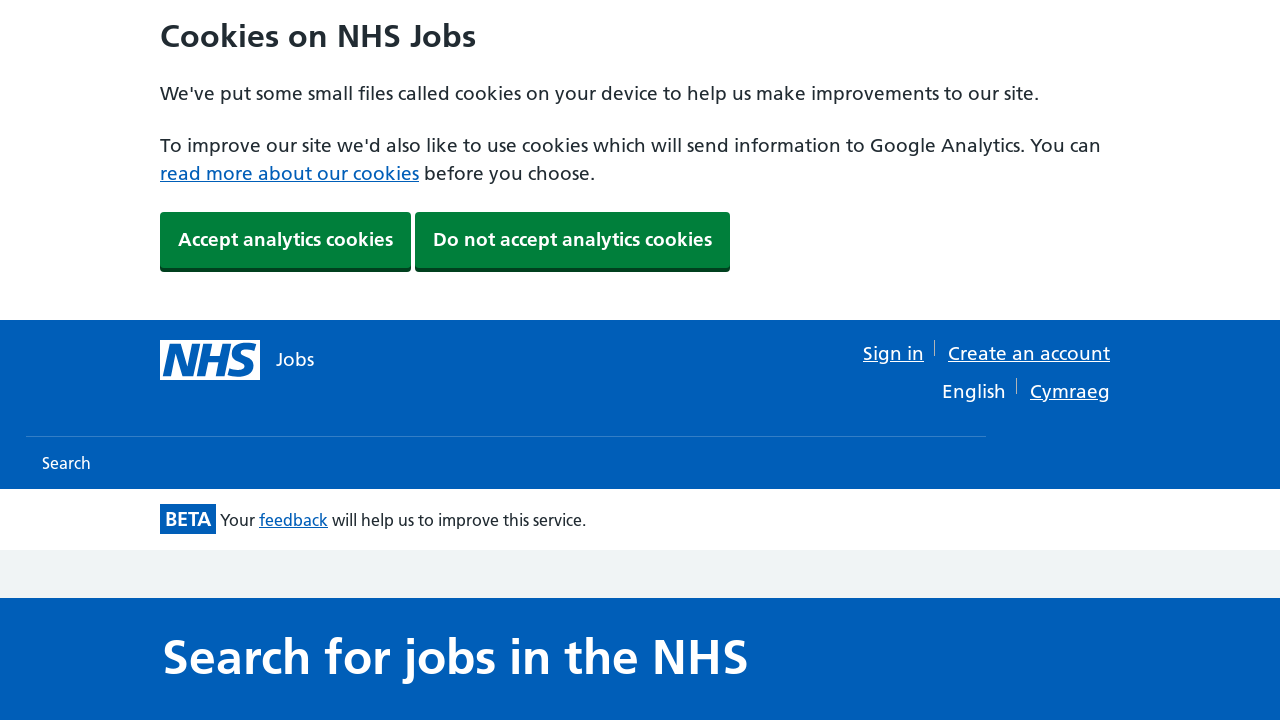

Filled search field with 'Test Manager' on #keyword
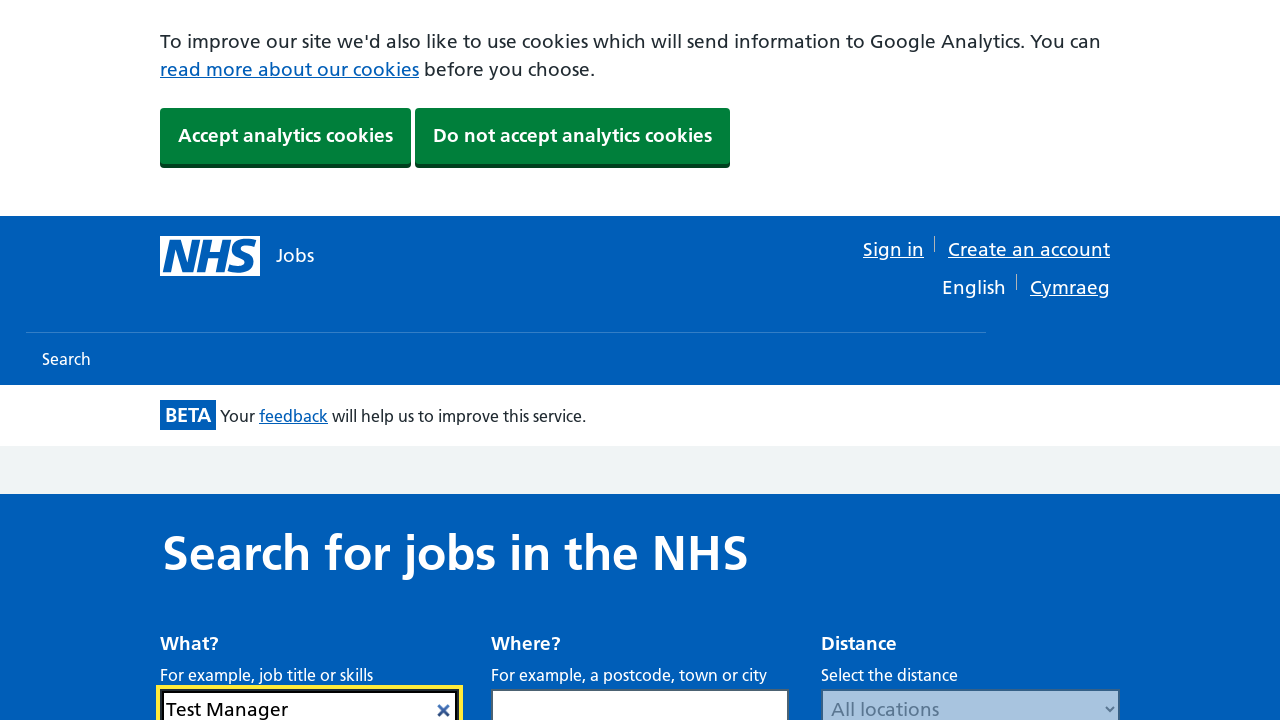

Clicked search button to submit query at (1072, 360) on #search
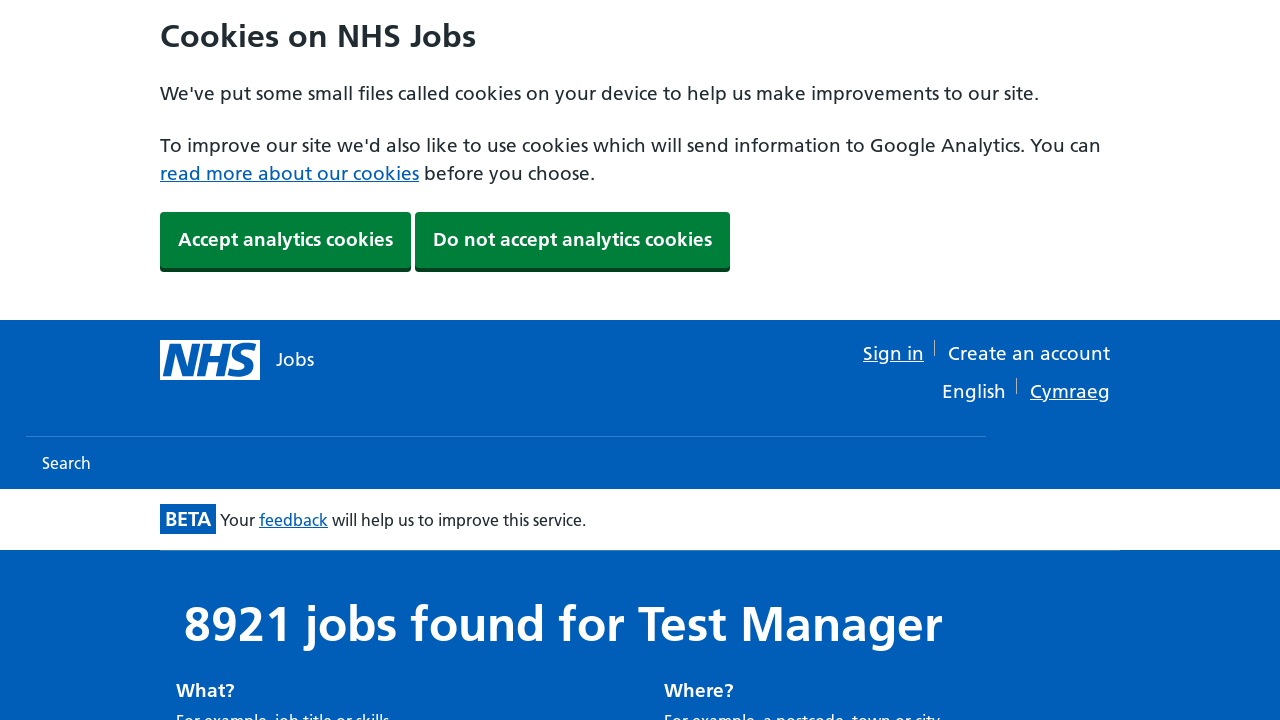

Sort dropdown became visible
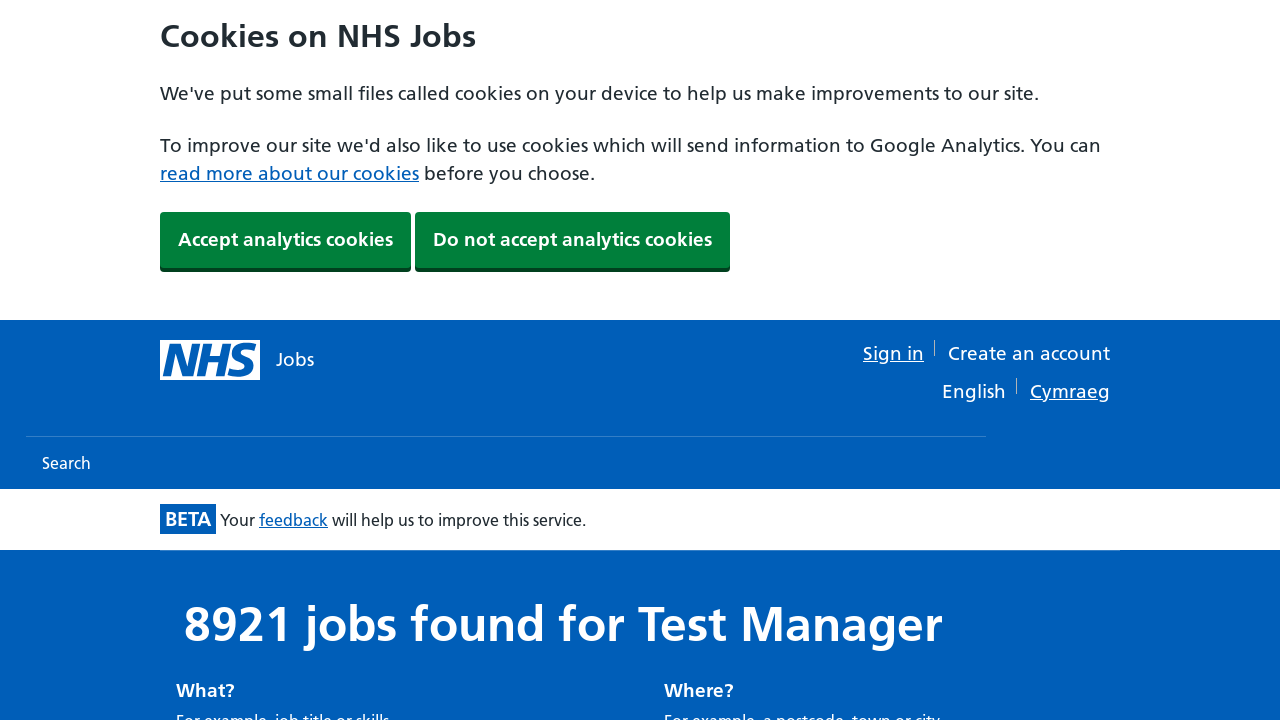

Selected 'Date Posted (newest)' sort option on #sort
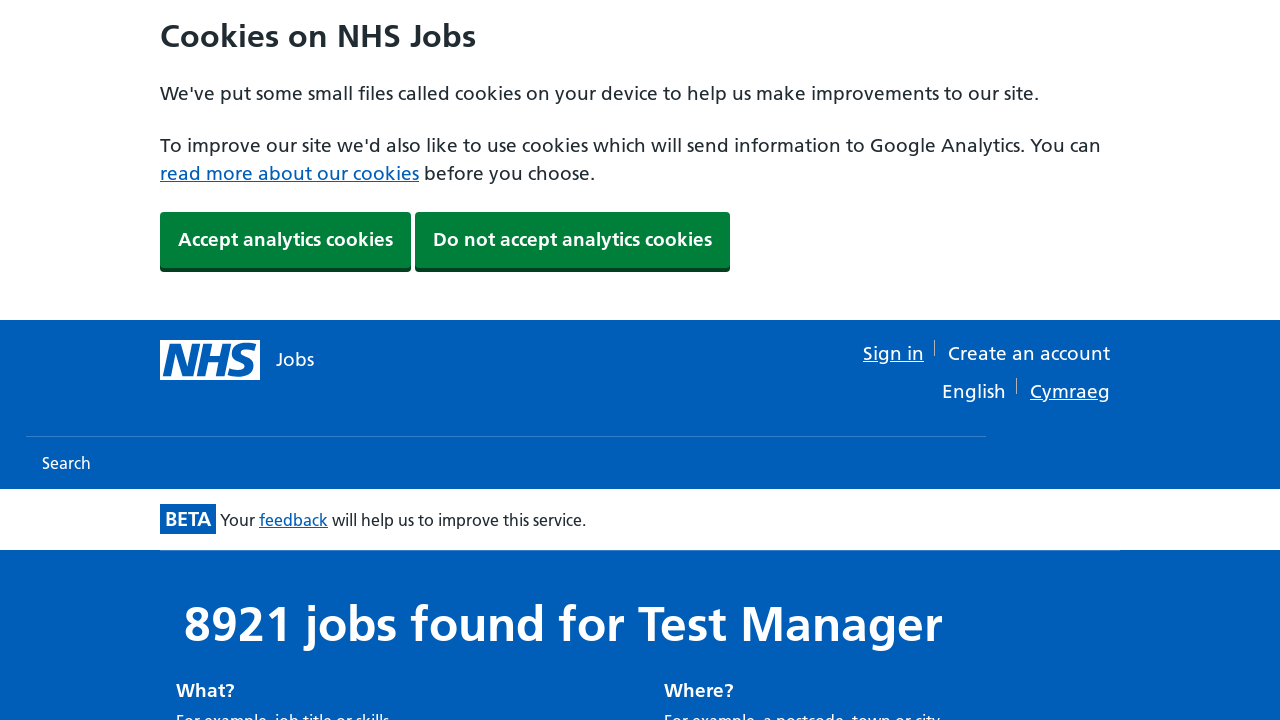

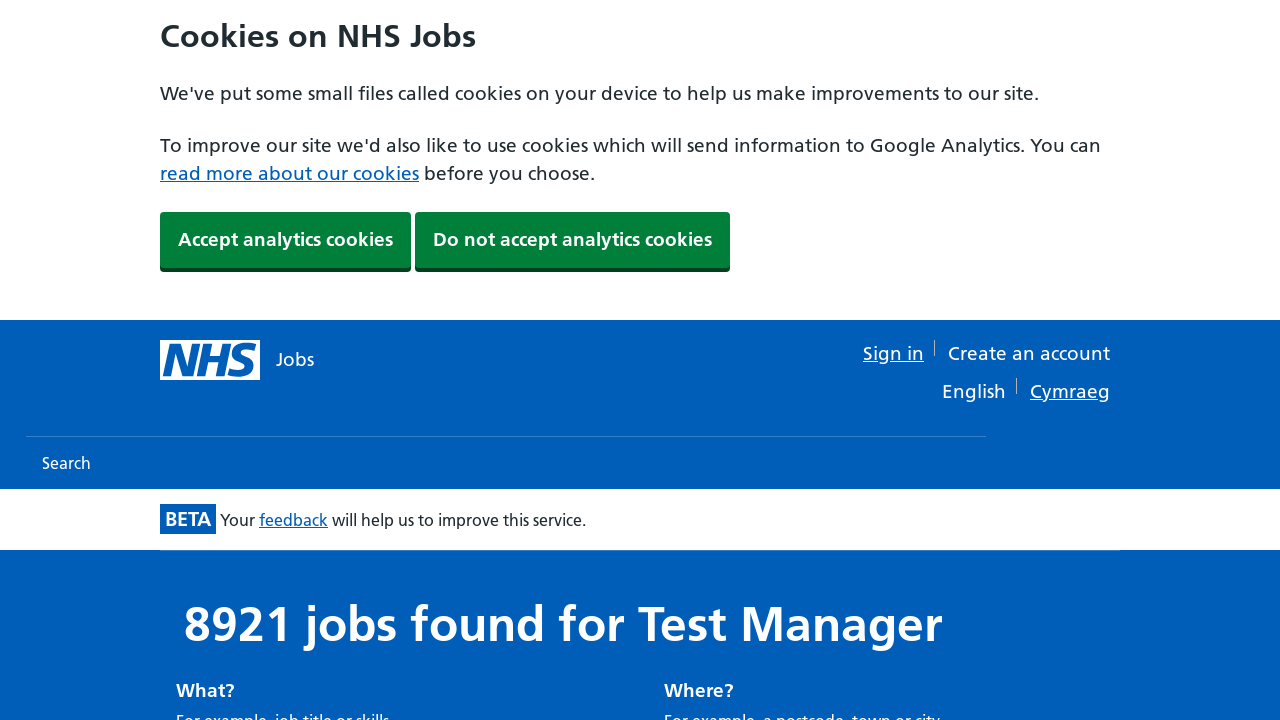